Tests alert handling functionality by navigating through a dropdown menu and interacting with alert options on a demo automation testing site

Starting URL: http://demo.automationtesting.in/Alerts.html

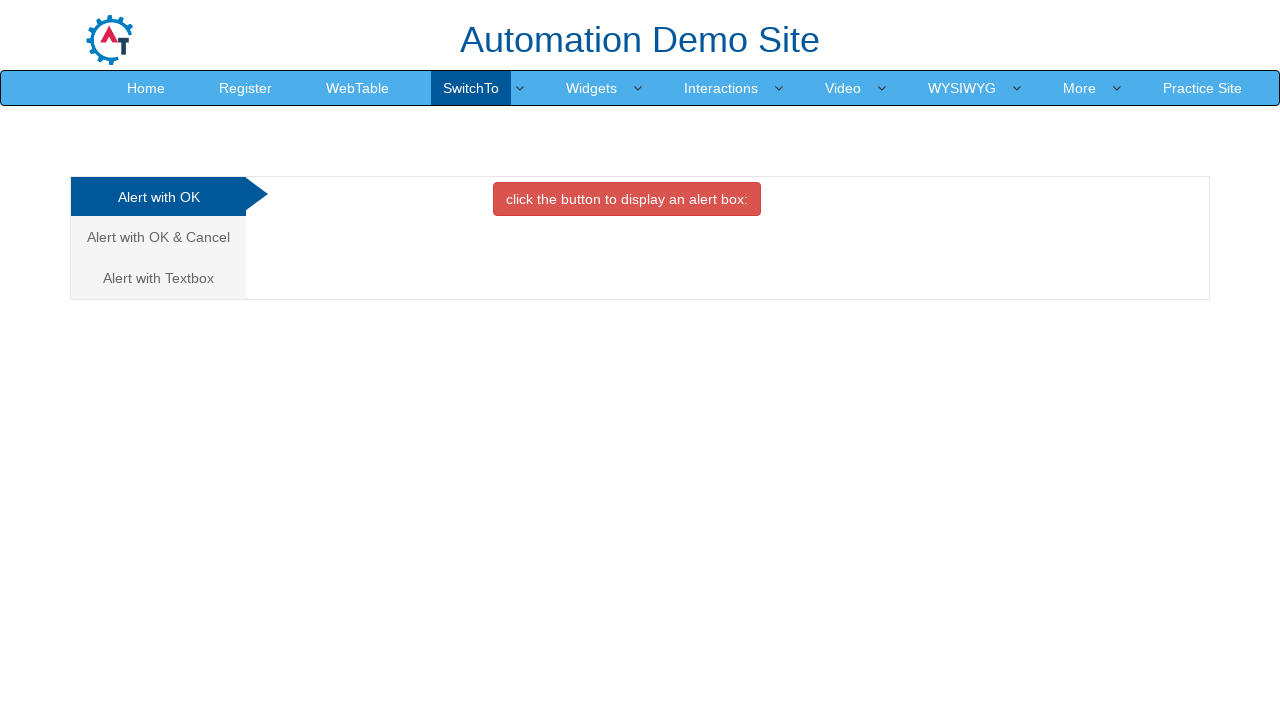

Hovered over the Switch To menu item at (471, 88) on xpath=//*[@id='header']/nav/div/div[2]/ul/li[4]/a
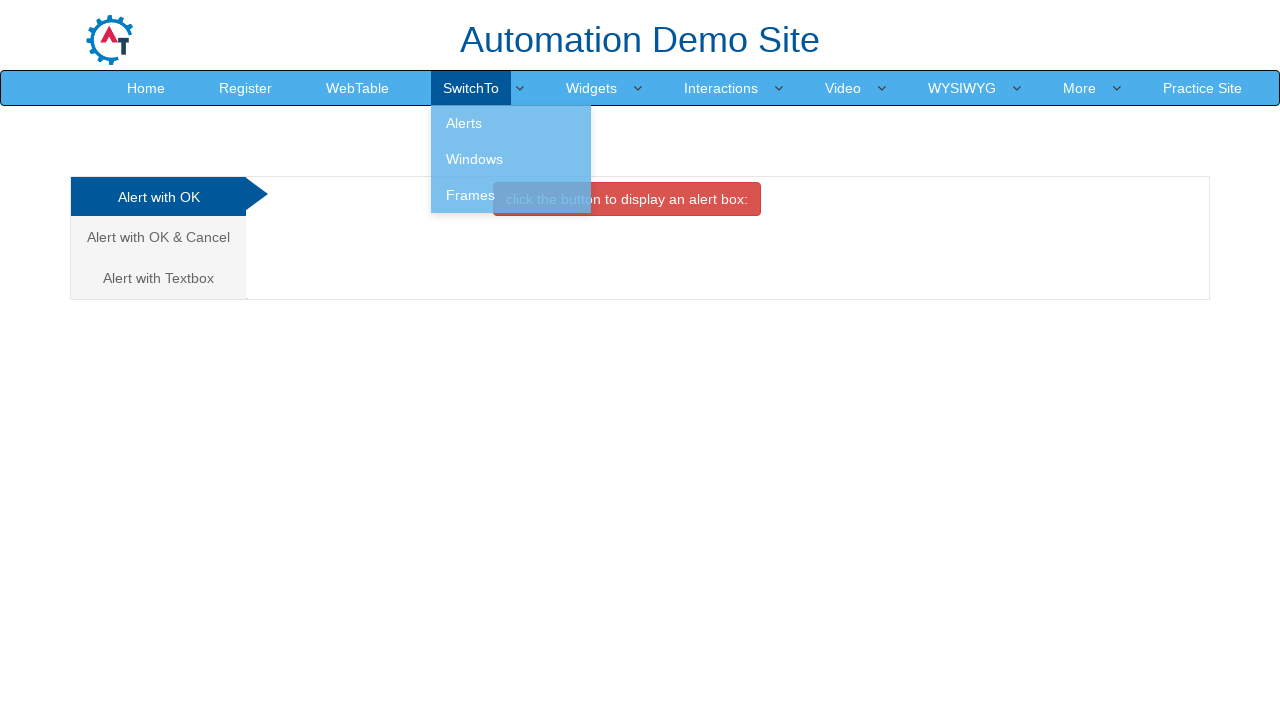

Clicked on the Alerts submenu item at (511, 123) on xpath=//*[@id='header']/nav/div/div[2]/ul/li[4]/ul/li[1]/a
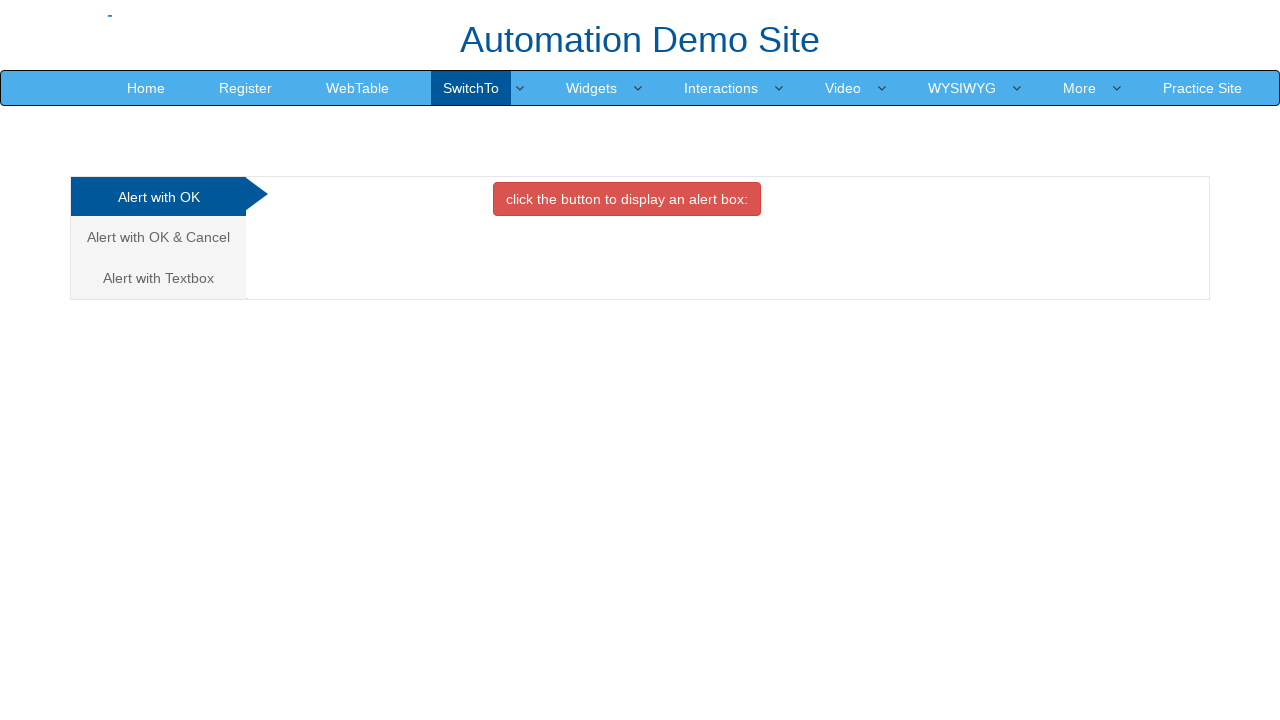

Clicked on the Alert with OK & Cancel tab at (158, 237) on xpath=/html/body/div[1]/div/div/div/div[1]/ul/li[2]/a
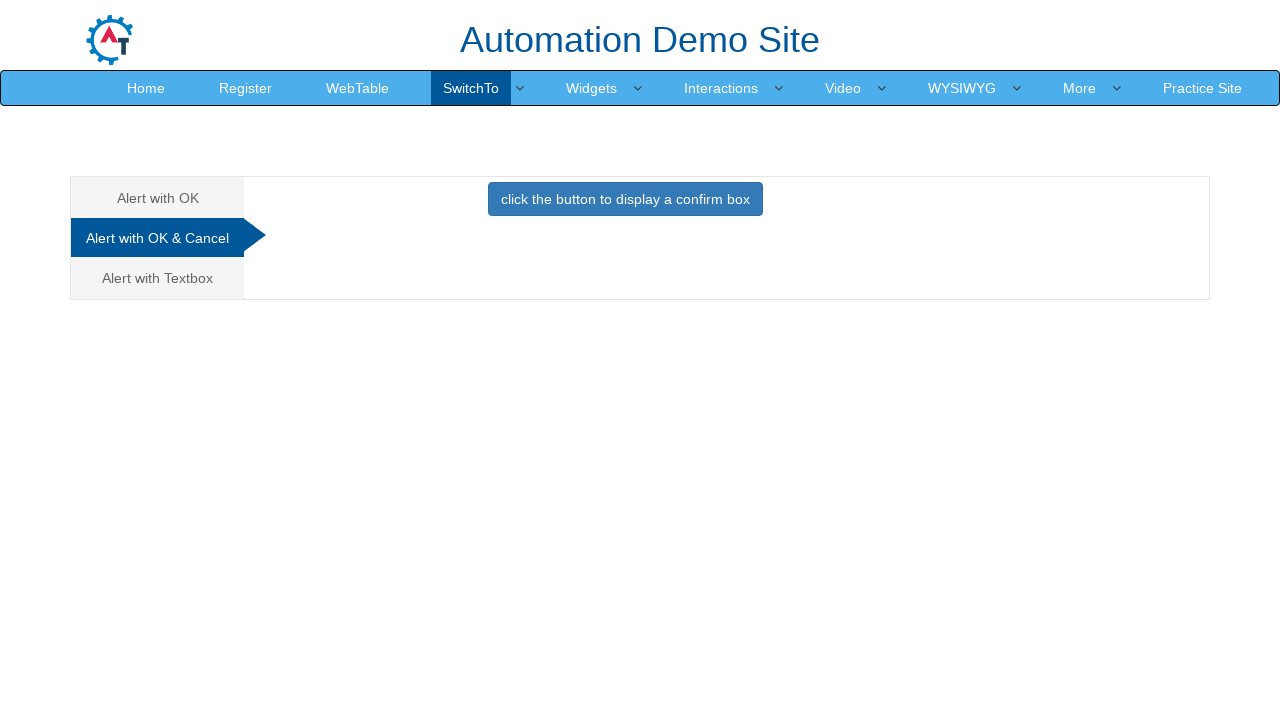

Confirm box button is now visible
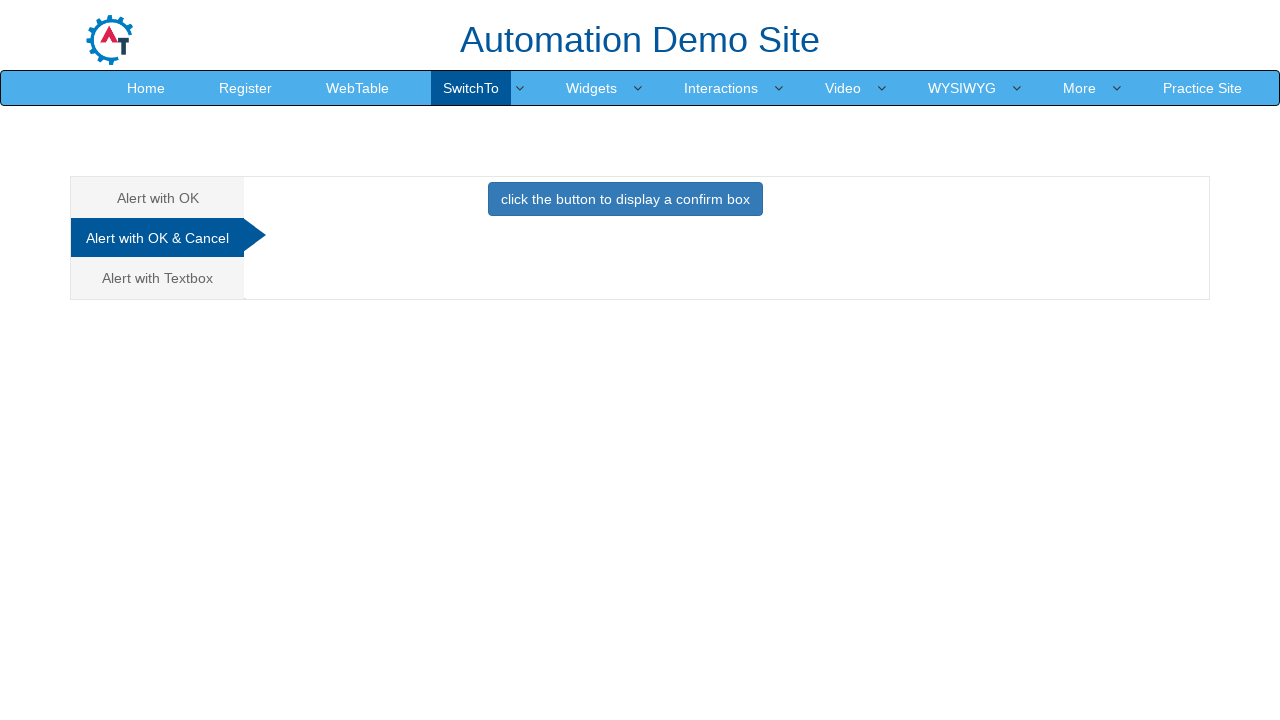

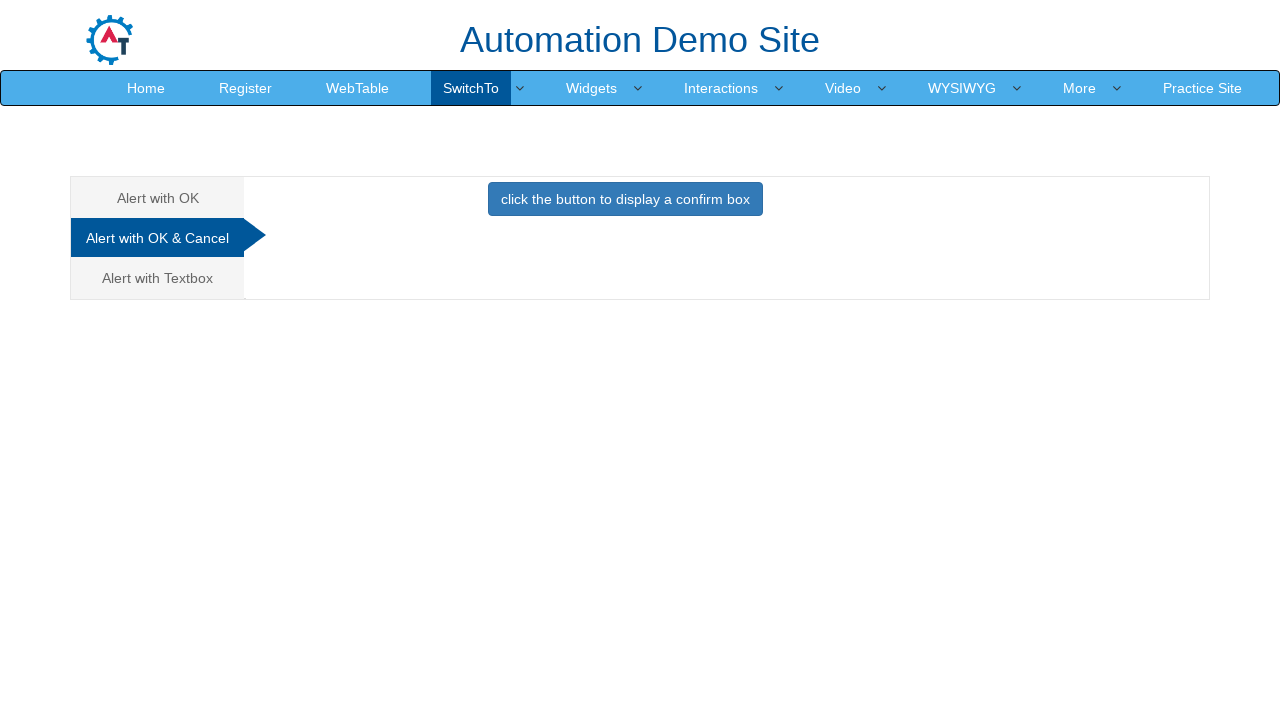